Tests date picker functionality by selecting a specific date (December 25, 2021) from a calendar widget

Starting URL: https://www.mycontactform.com/samples.php

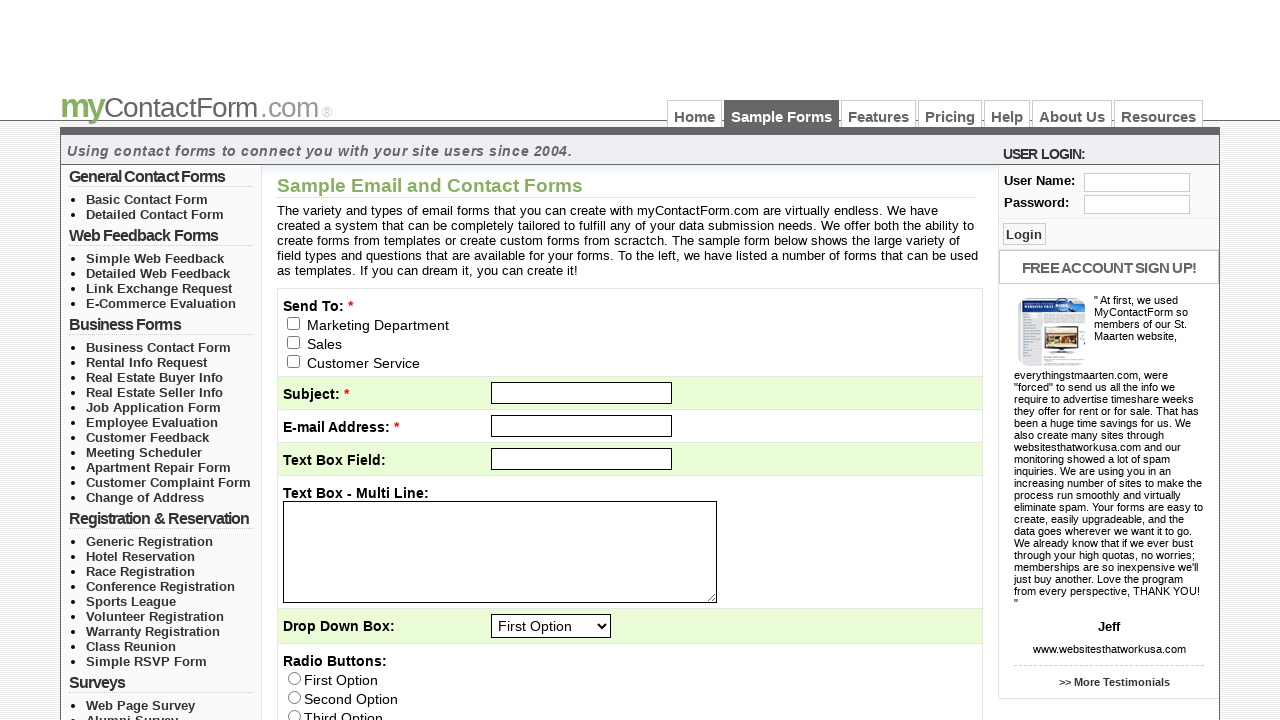

Clicked on date input field to open calendar widget at (541, 361) on input#q7
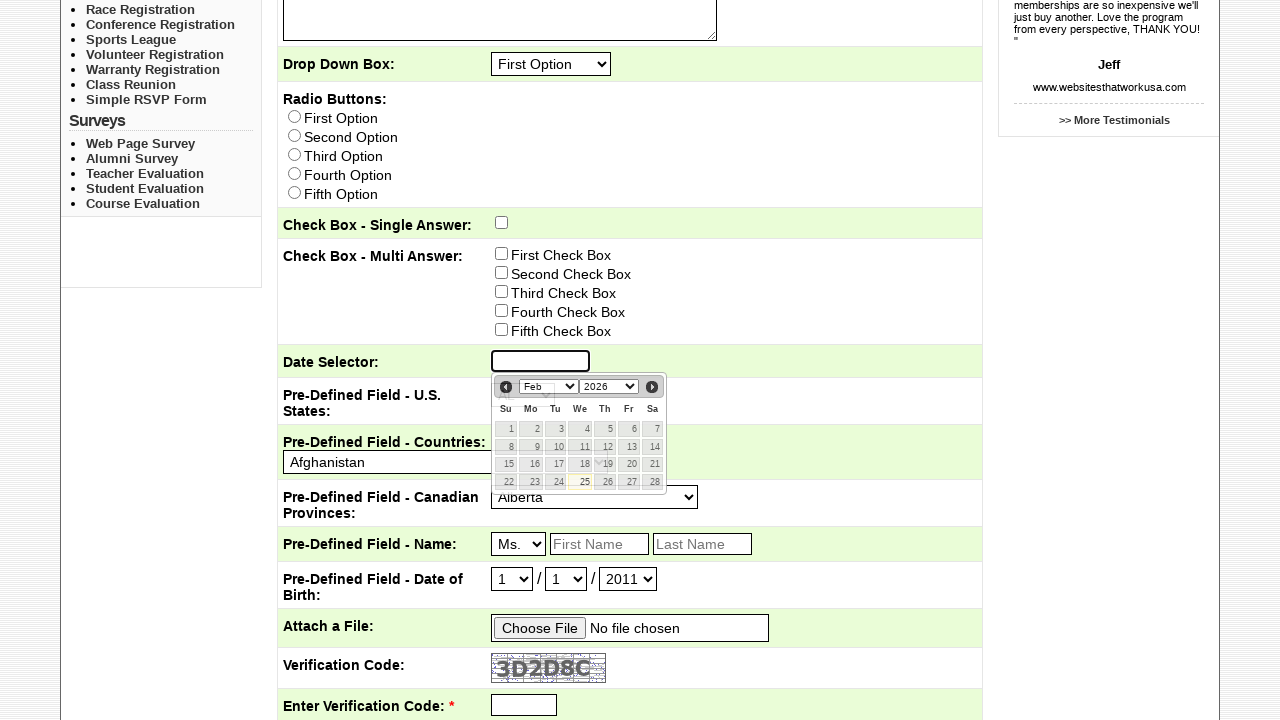

Selected year 2021 from year dropdown on select.ui-datepicker-year
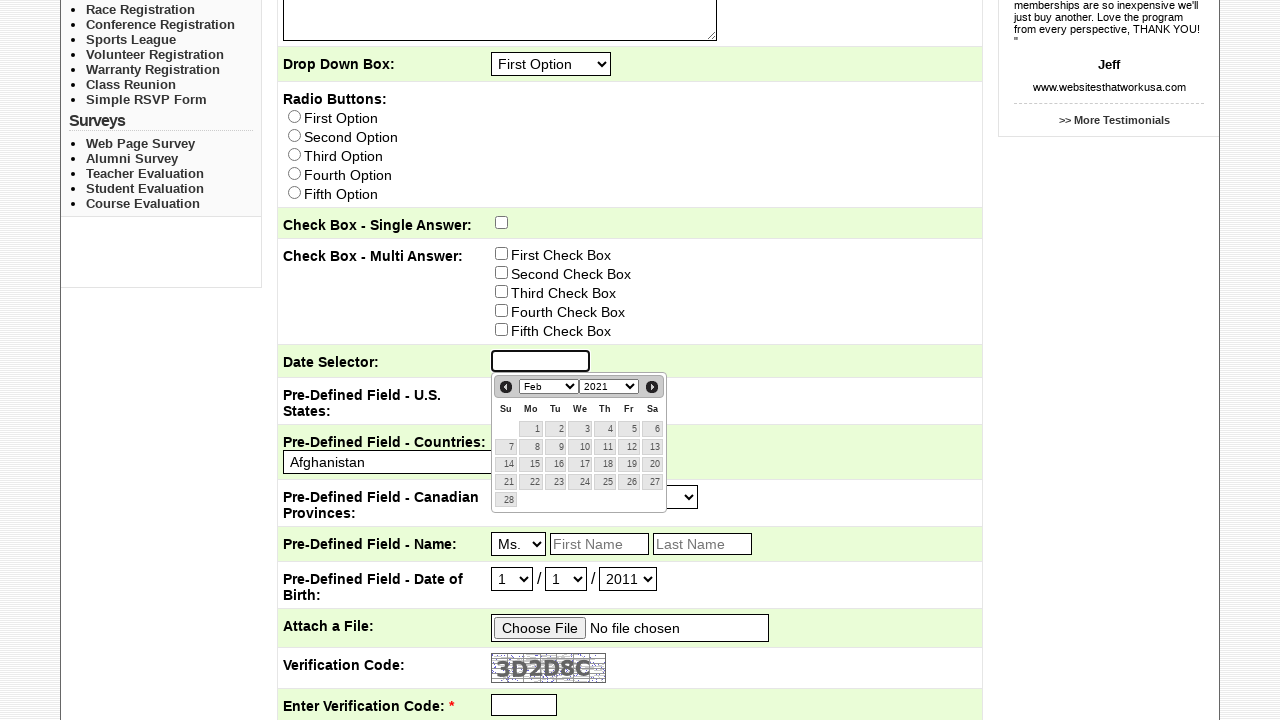

Selected December from month dropdown on select.ui-datepicker-month
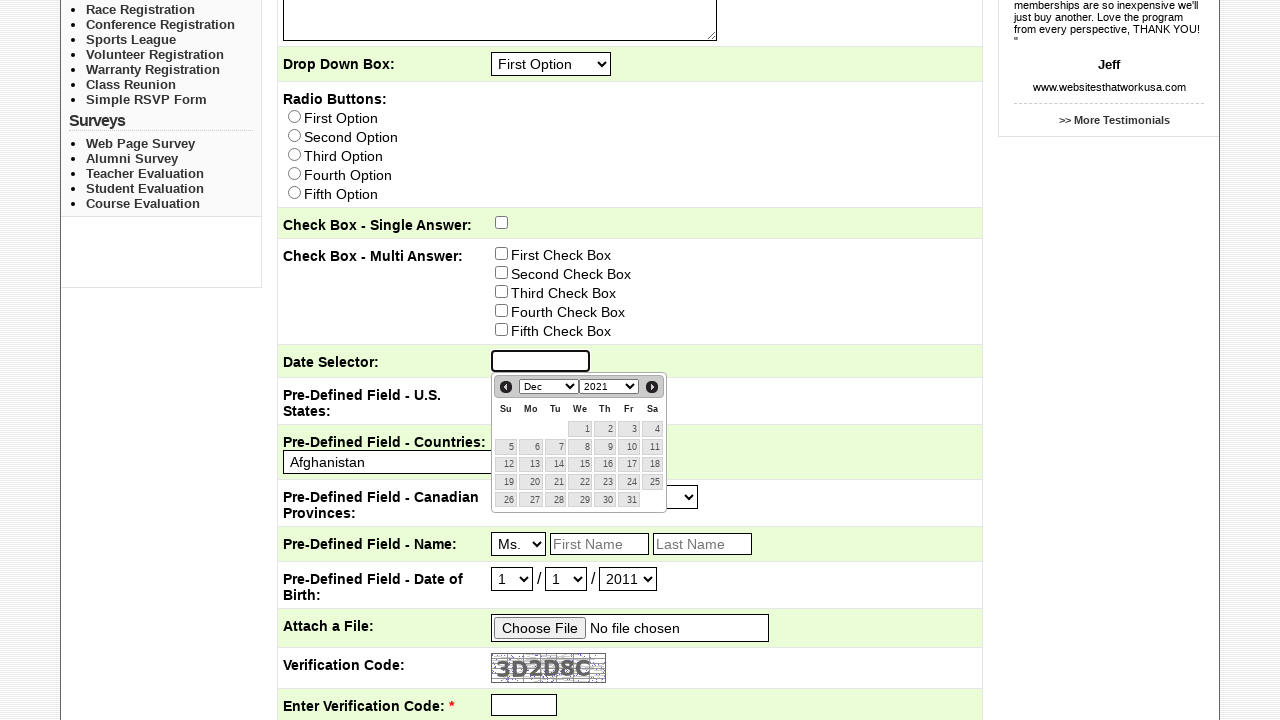

Clicked on day 25 to select December 25, 2021 at (652, 482) on table.ui-datepicker-calendar tbody tr td >> nth=27
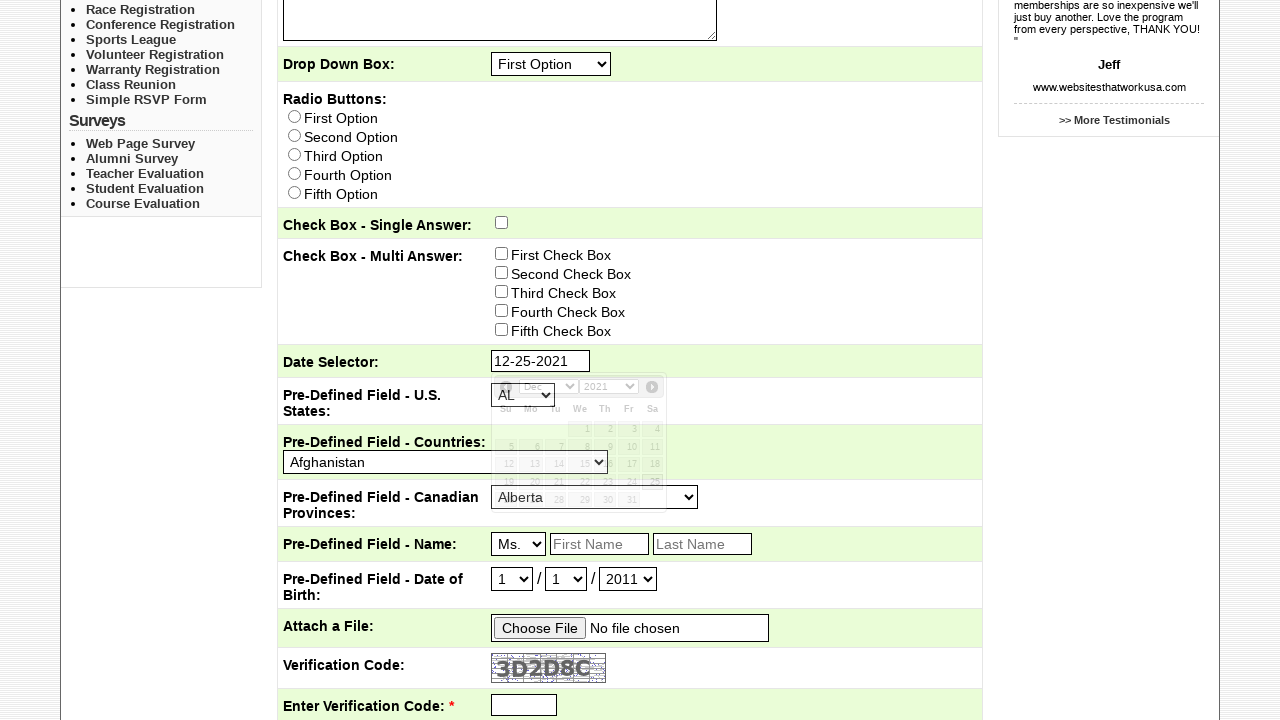

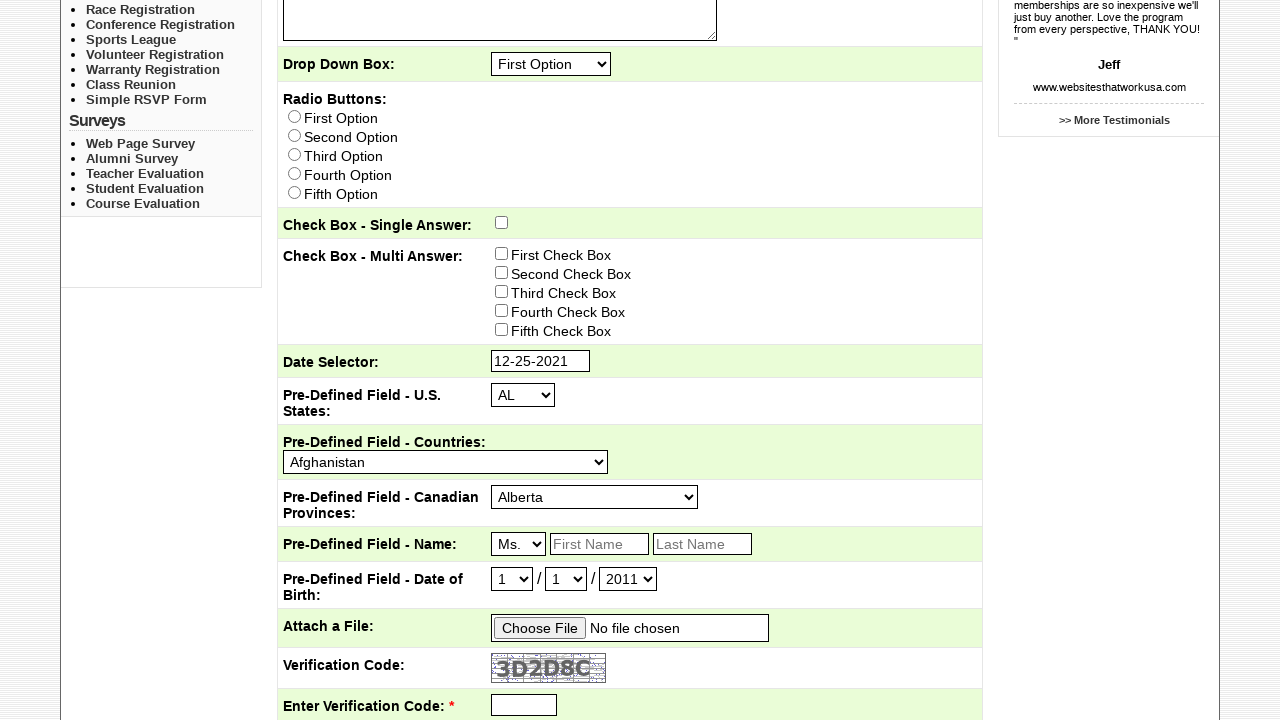